Navigates to Hacker News "Newest" page and extracts the first 100 articles to verify they are sorted from newest to oldest by timestamp

Starting URL: https://news.ycombinator.com/newest

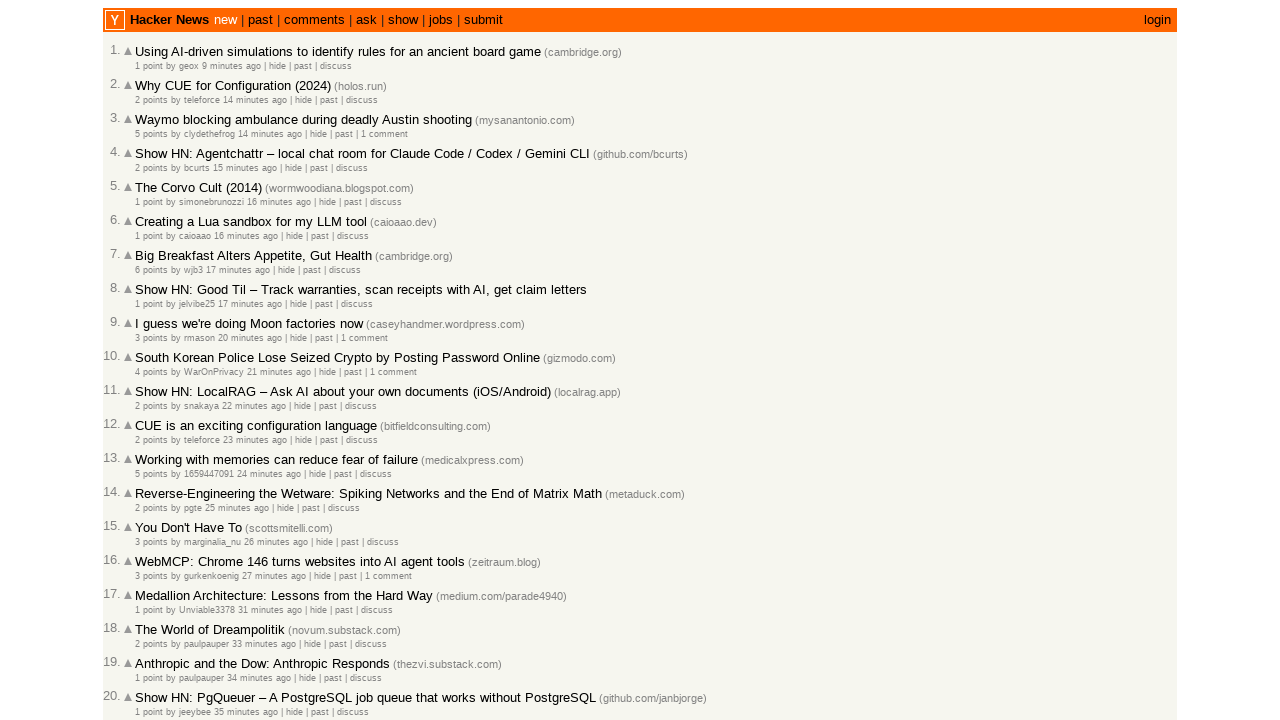

Waited for articles to load on Hacker News Newest page
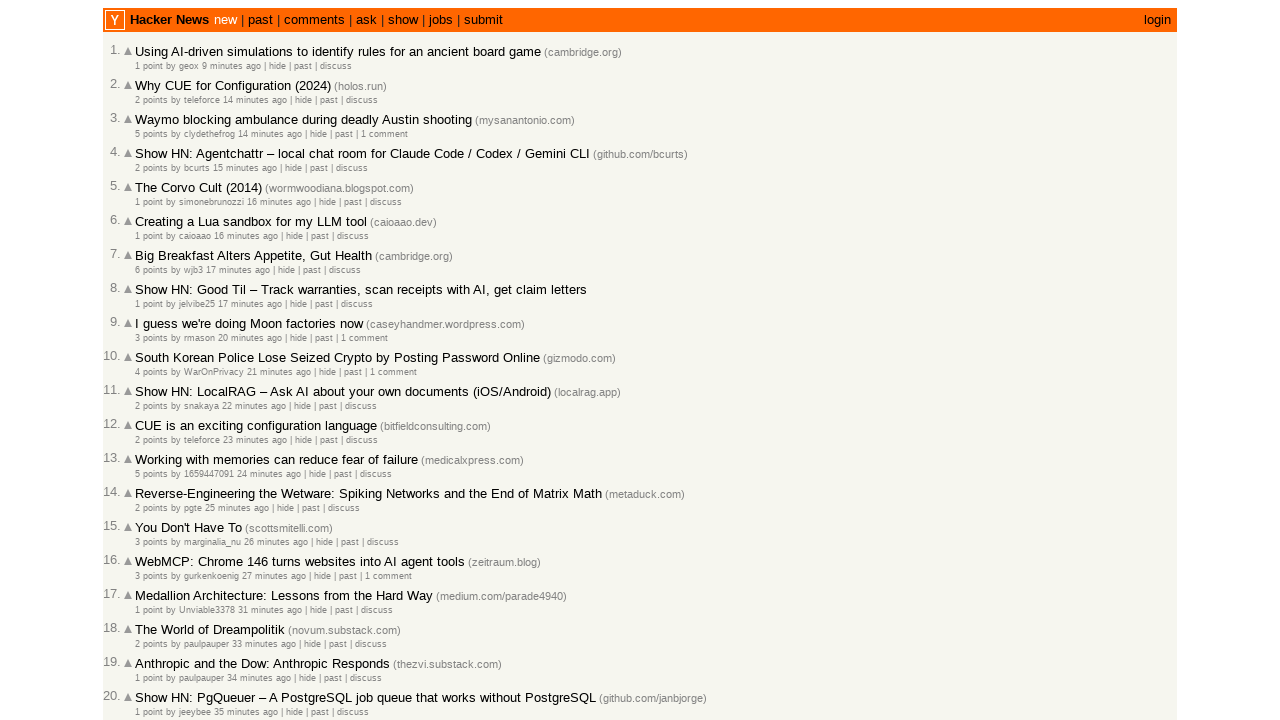

Extracted 30 articles from current page (total: 30)
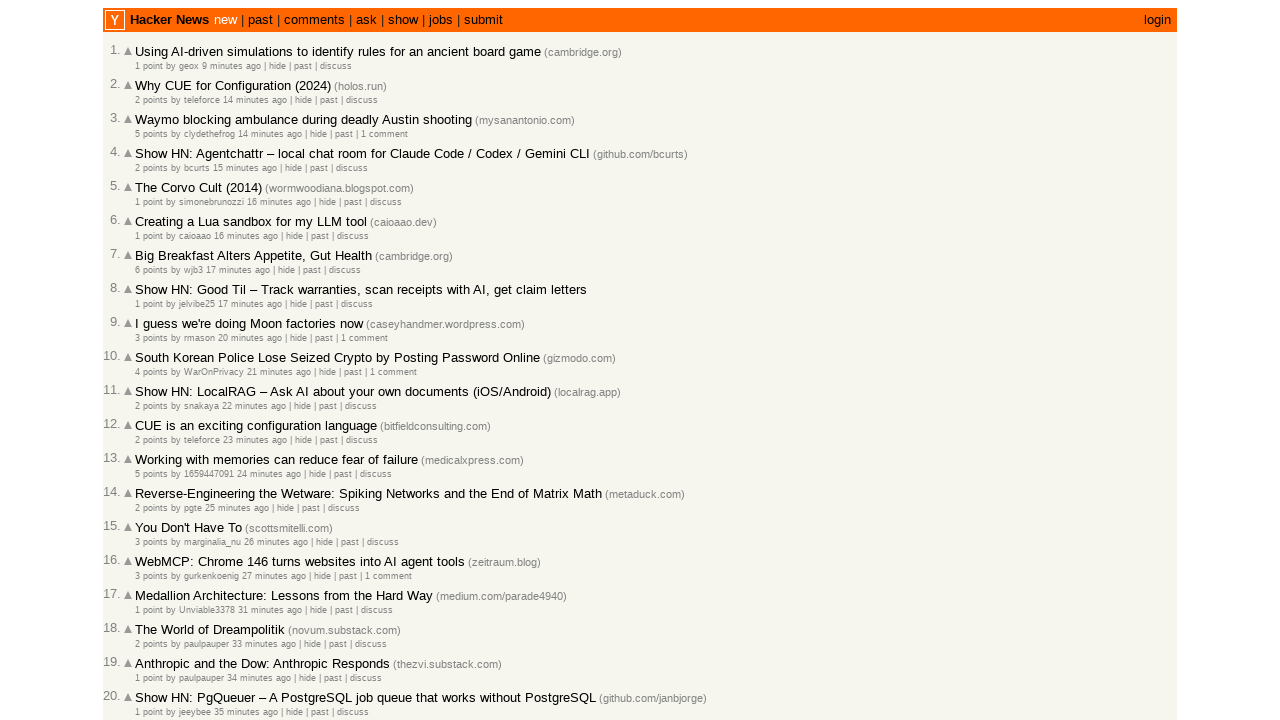

Clicked 'More' link to load additional articles at (149, 616) on a.morelink
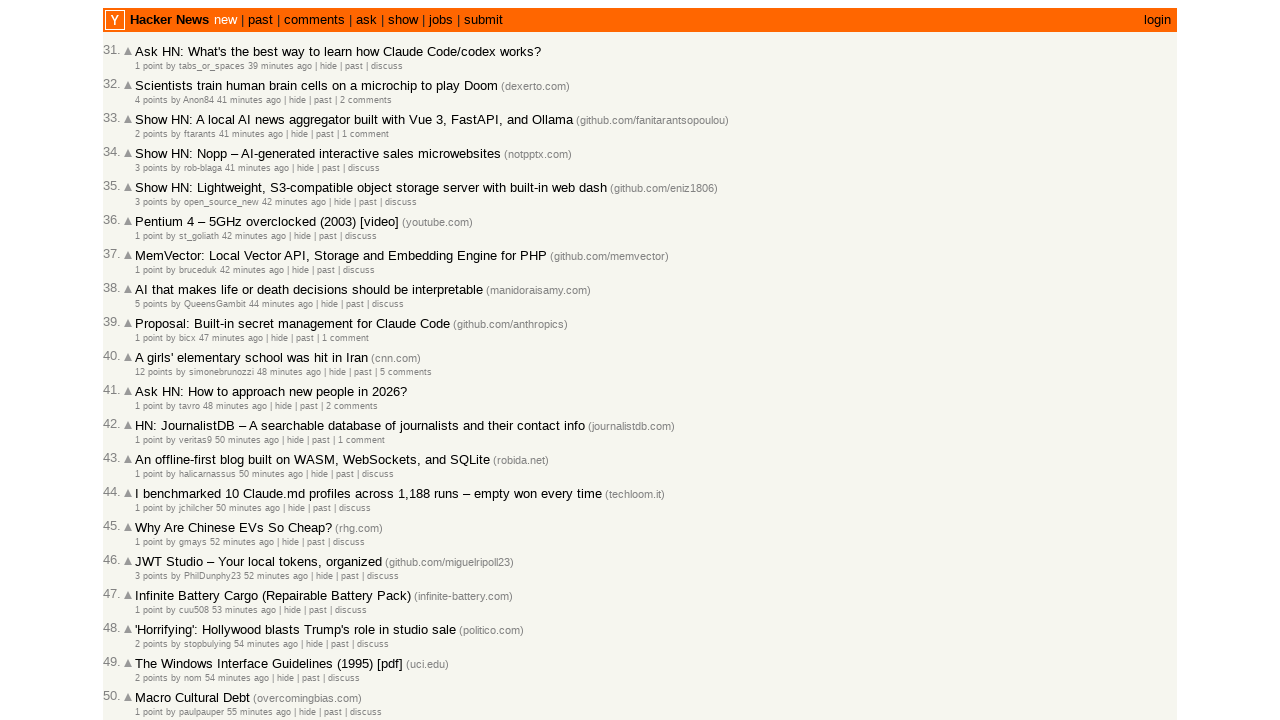

Waited for next batch of articles to load
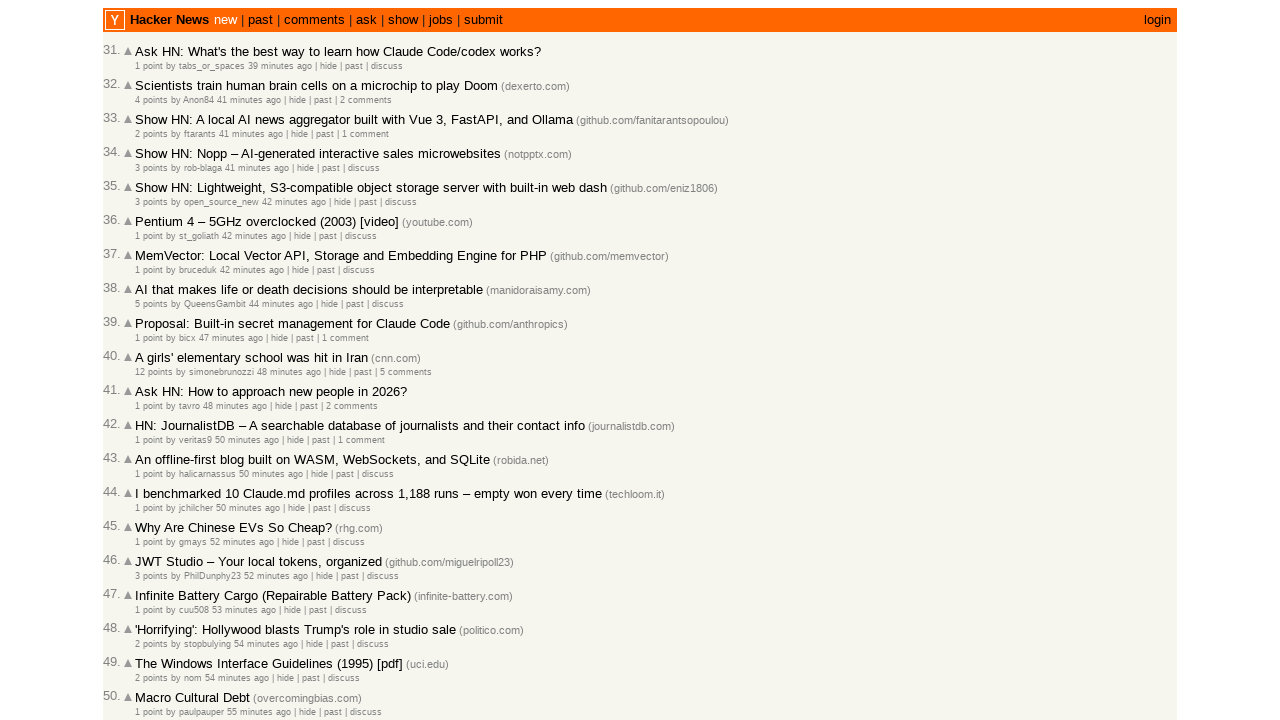

Extracted 30 articles from current page (total: 60)
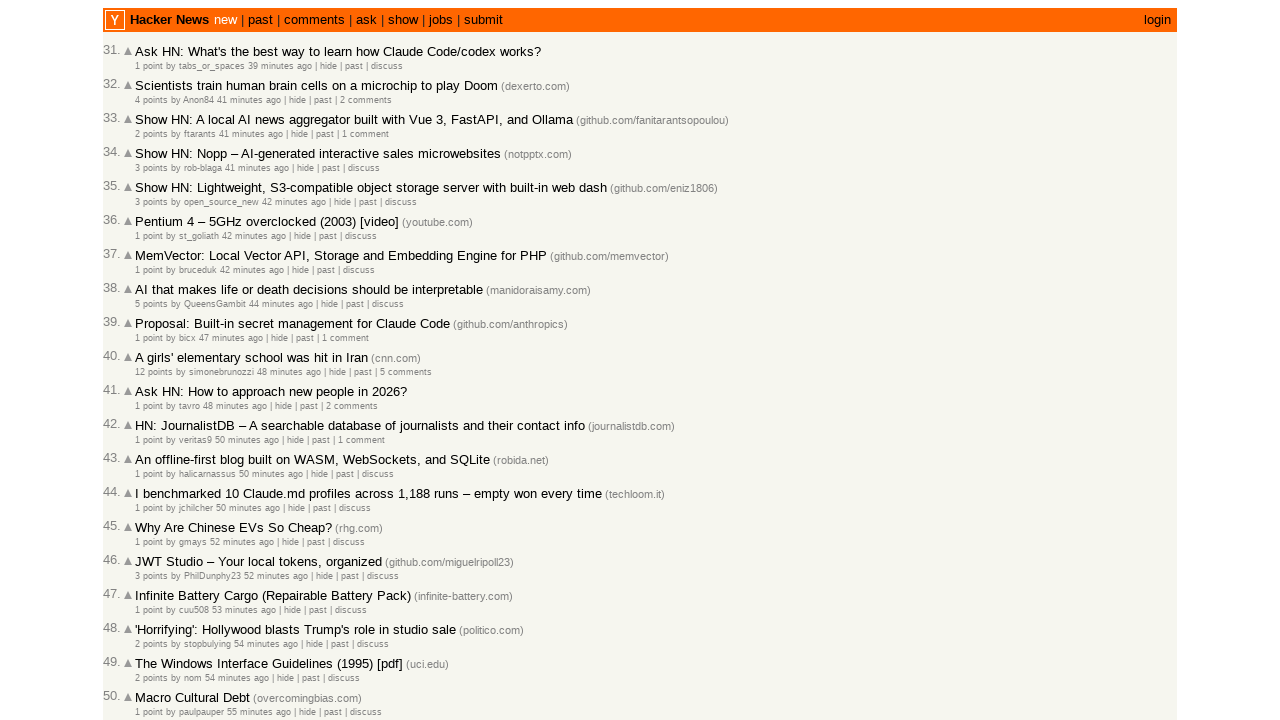

Clicked 'More' link to load additional articles at (149, 616) on a.morelink
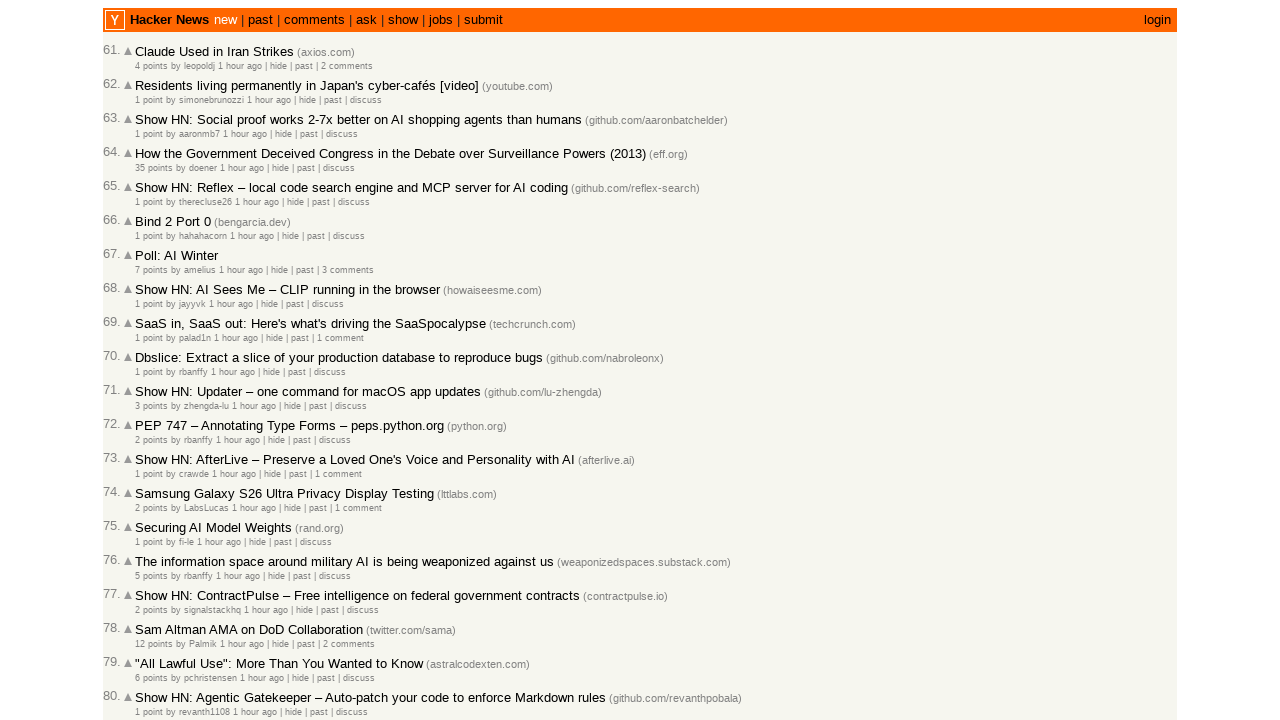

Waited for next batch of articles to load
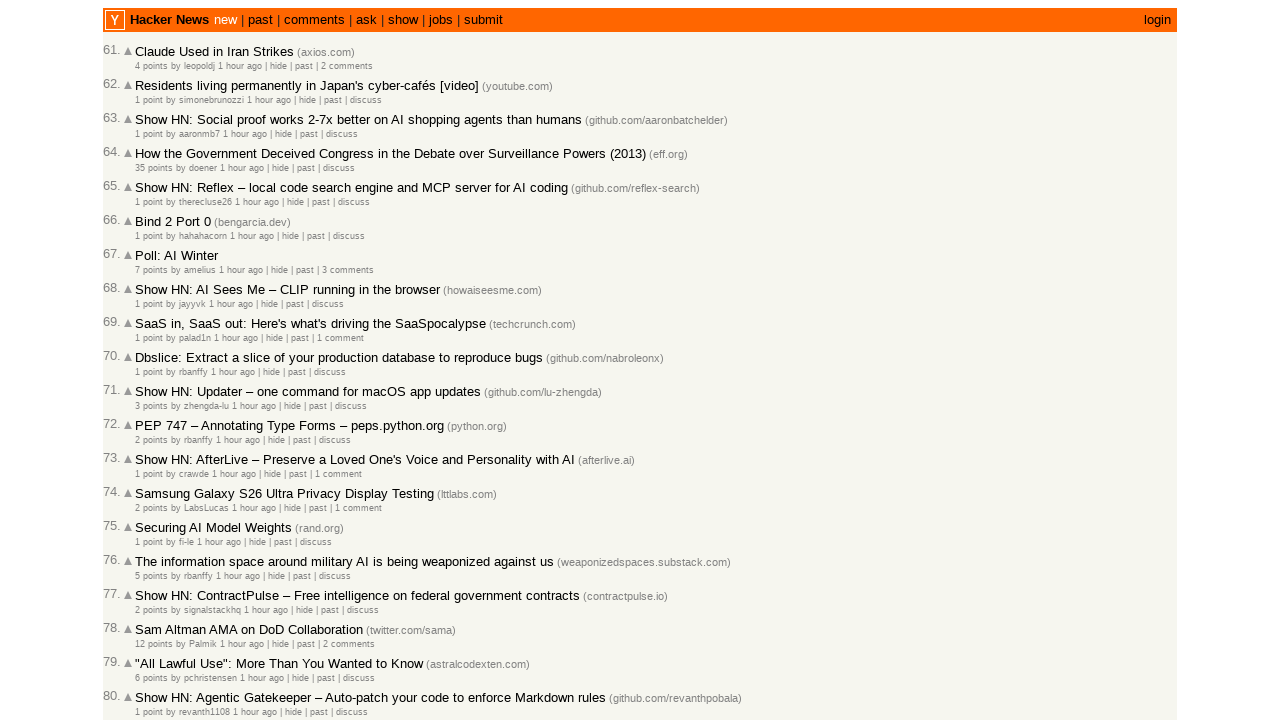

Extracted 30 articles from current page (total: 90)
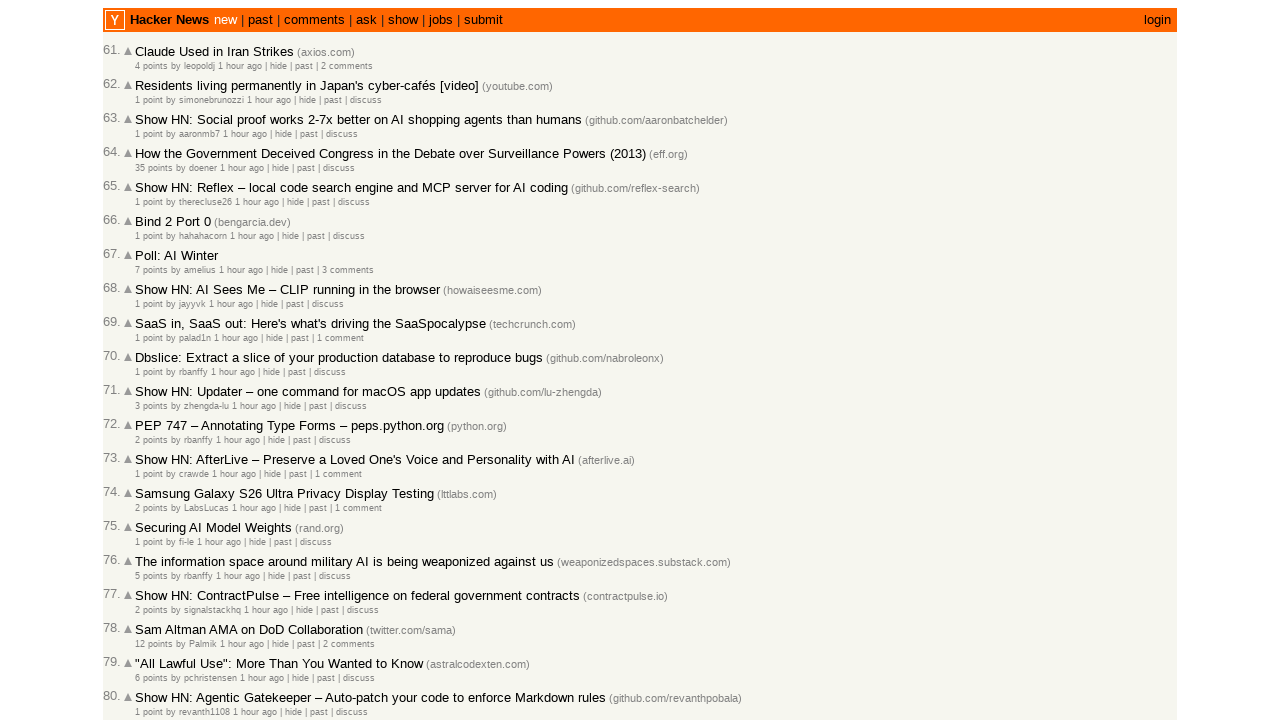

Clicked 'More' link to load additional articles at (149, 616) on a.morelink
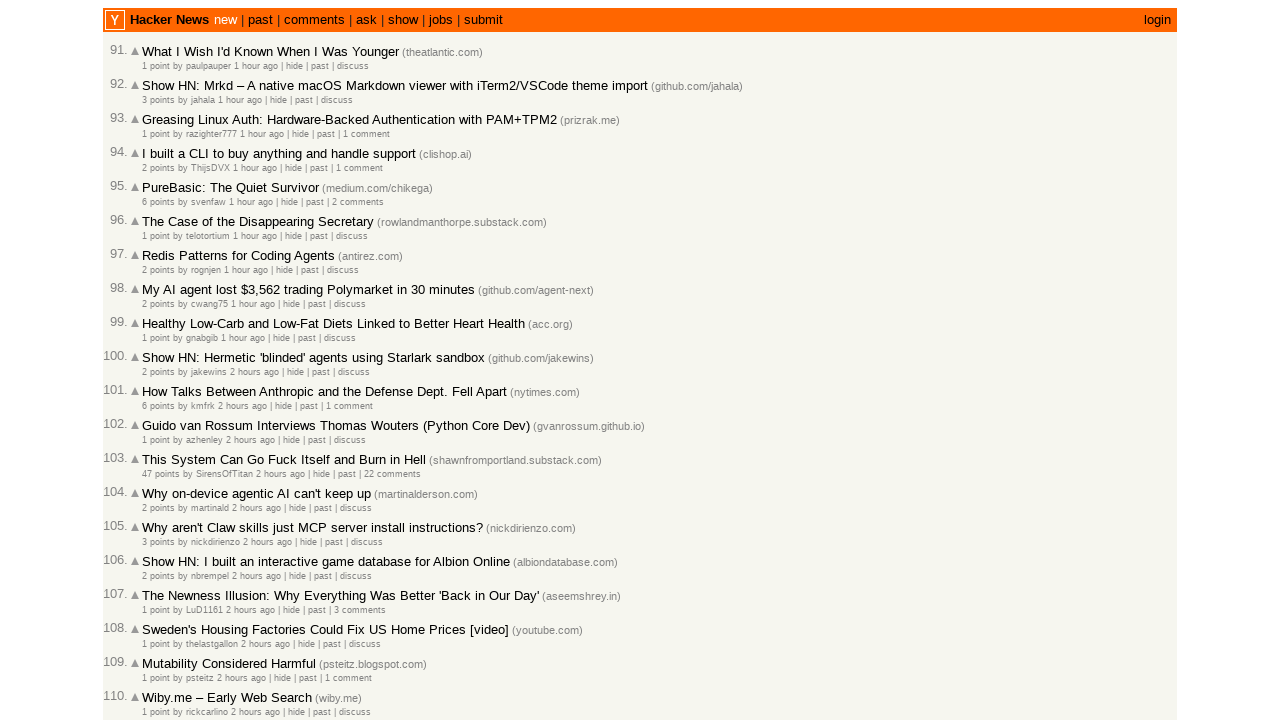

Waited for next batch of articles to load
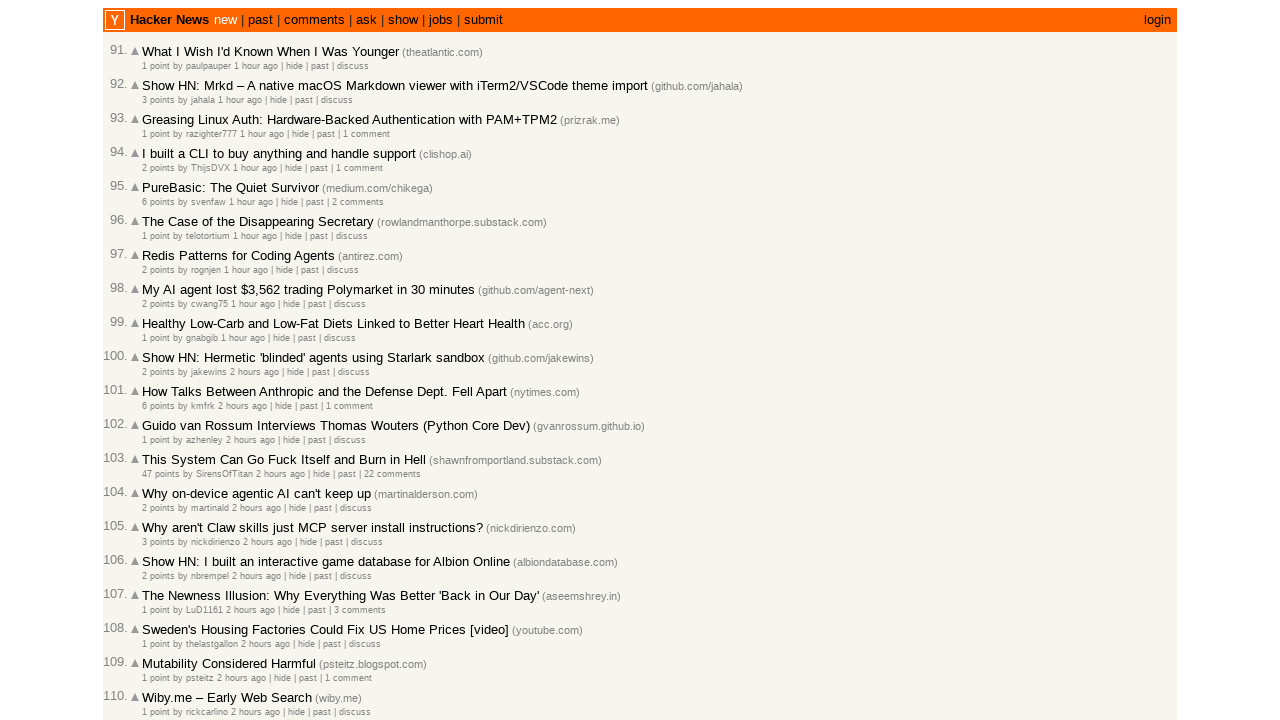

Extracted 30 articles from current page (total: 120)
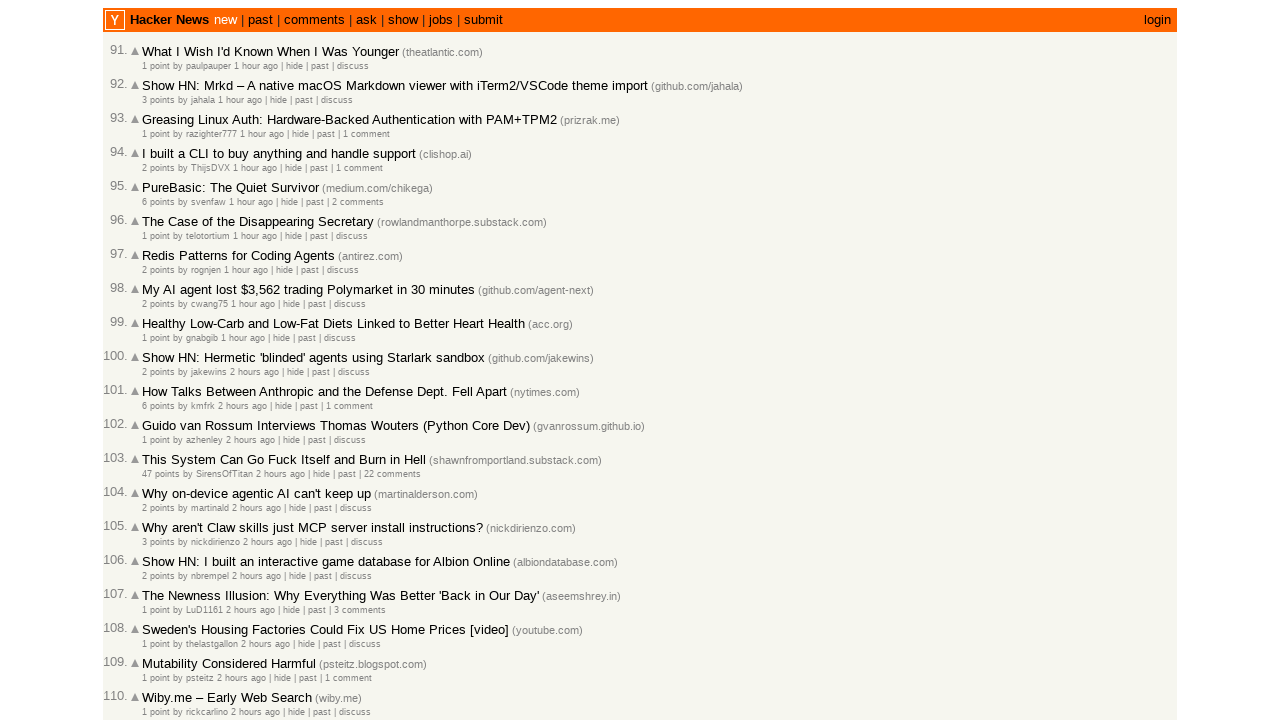

Verification complete: successfully extracted 120 articles from Hacker News Newest page
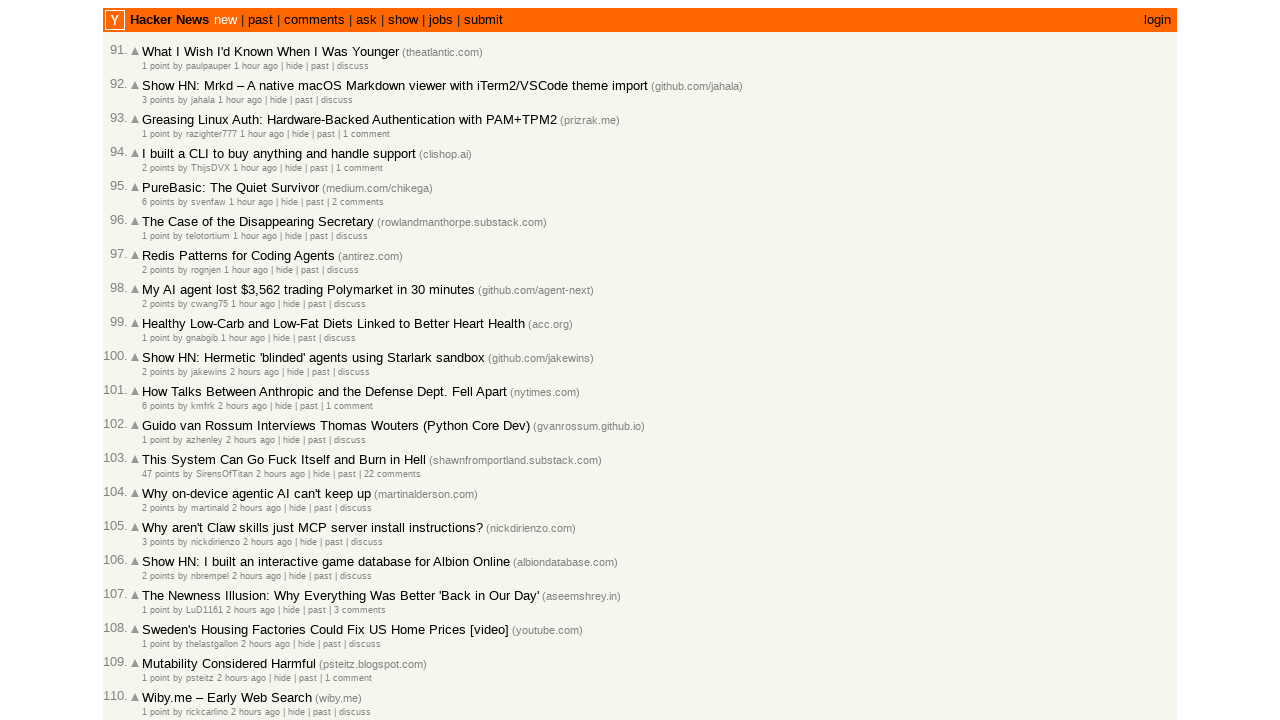

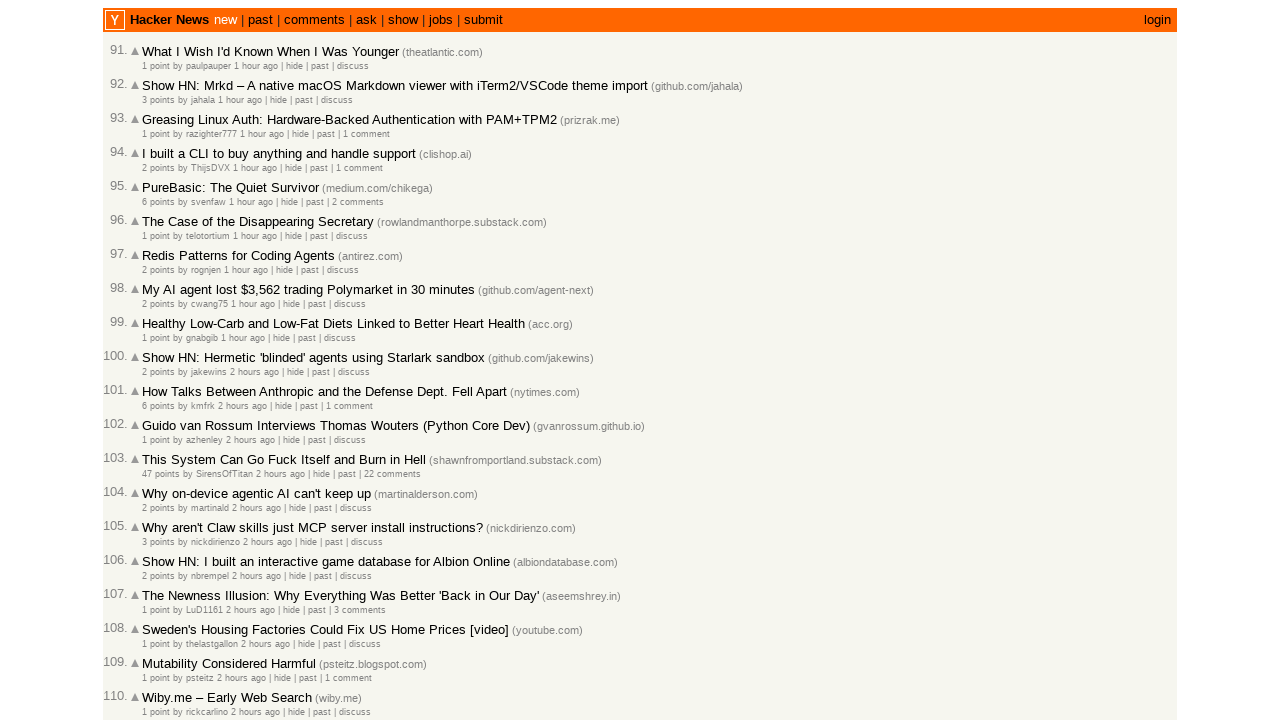